Tests browser window resizing functionality by getting the current window size and setting it to a specific dimension

Starting URL: https://jqueryui.com/droppable/

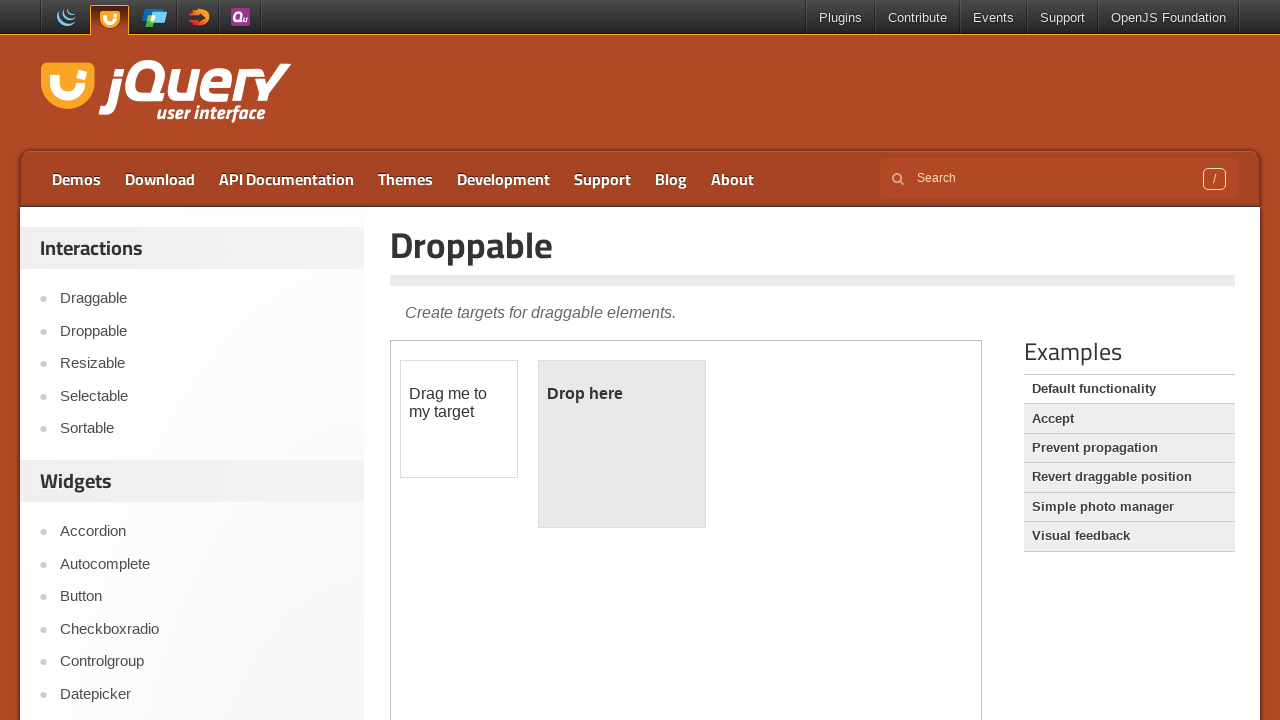

Retrieved current viewport size
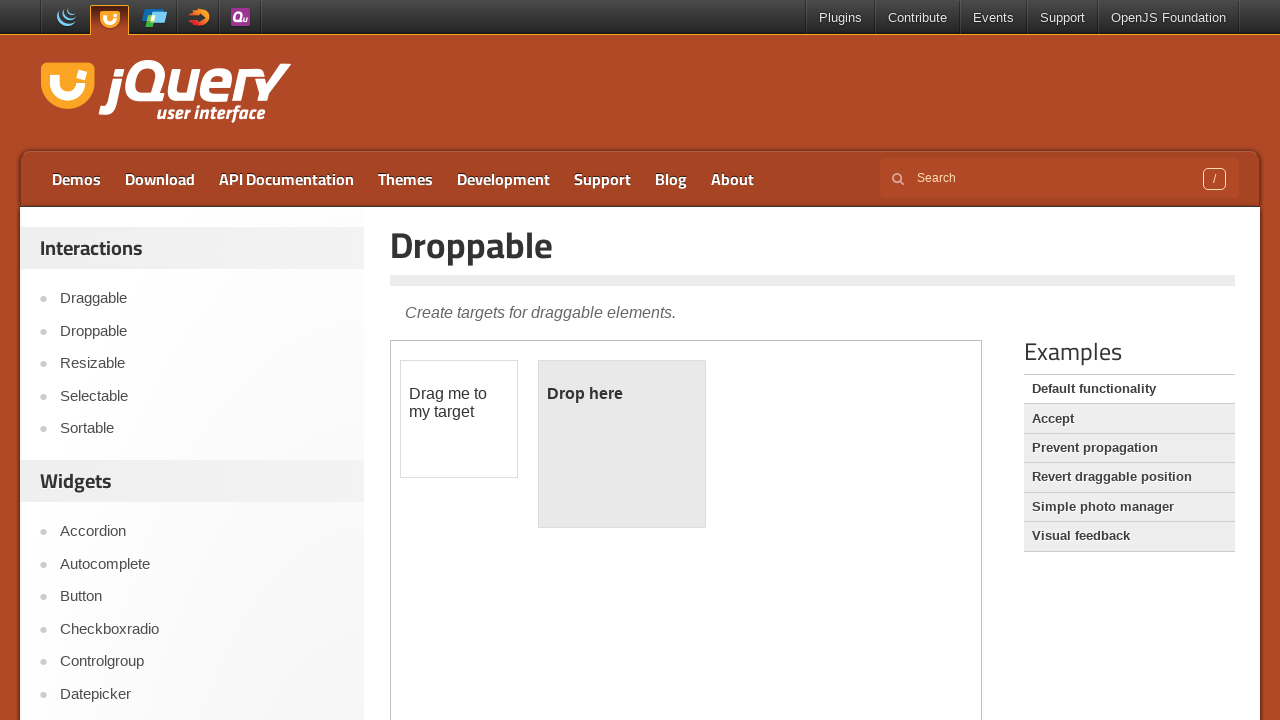

Printed current viewport size to console
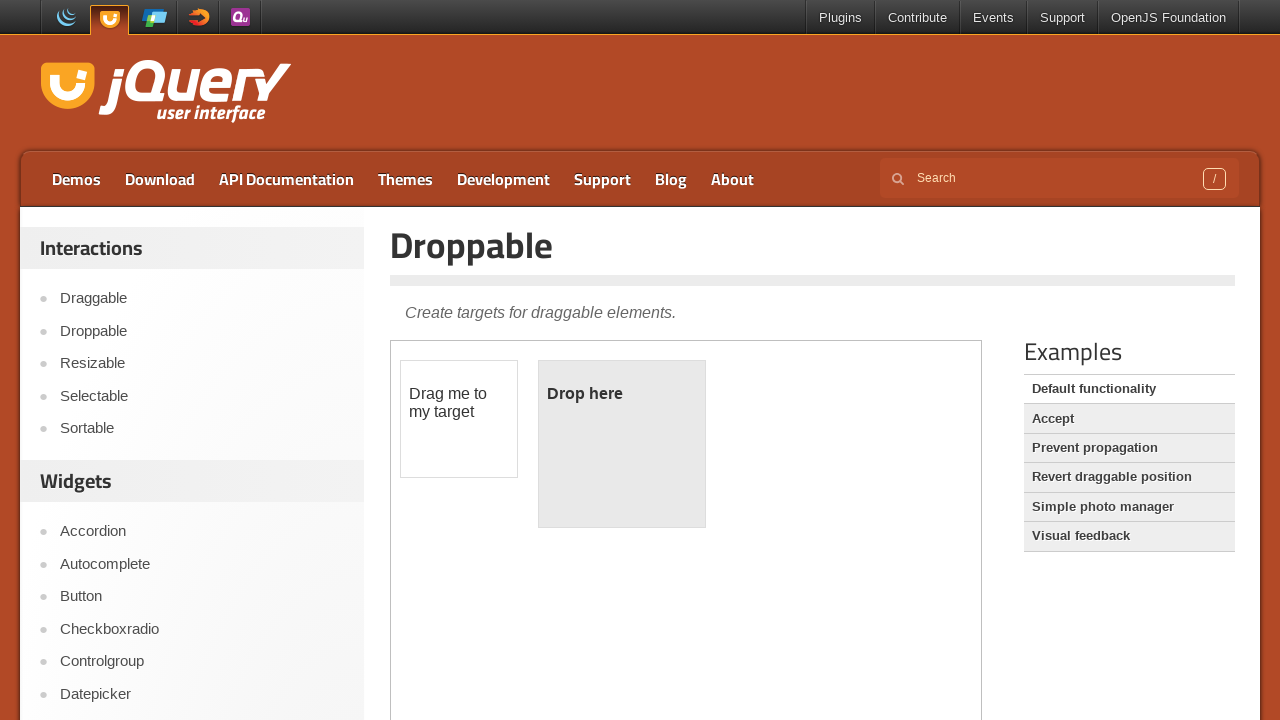

Resized viewport to 420x600 pixels
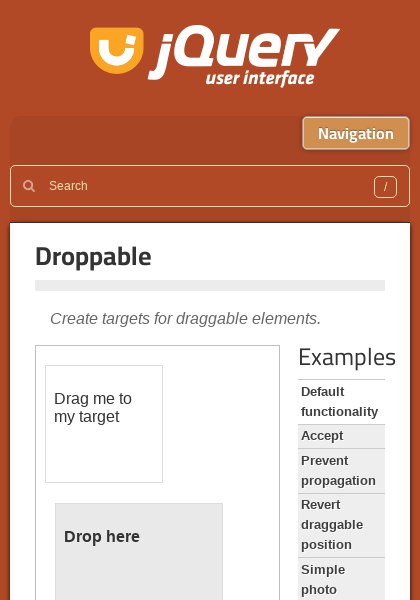

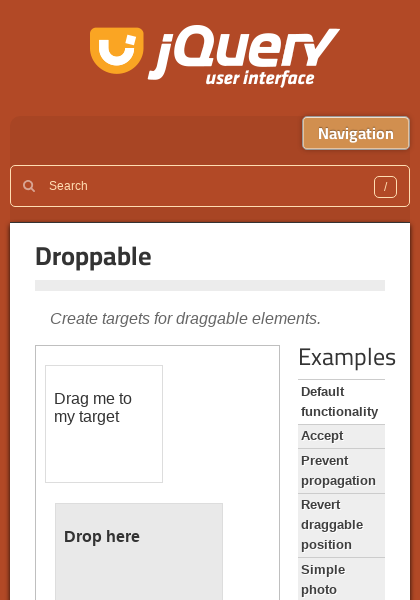